Tests JavaScript prompt dialog by clicking a button, entering text into the prompt, accepting it, and verifying the entered text is displayed

Starting URL: https://automationfc.github.io/basic-form/index.html

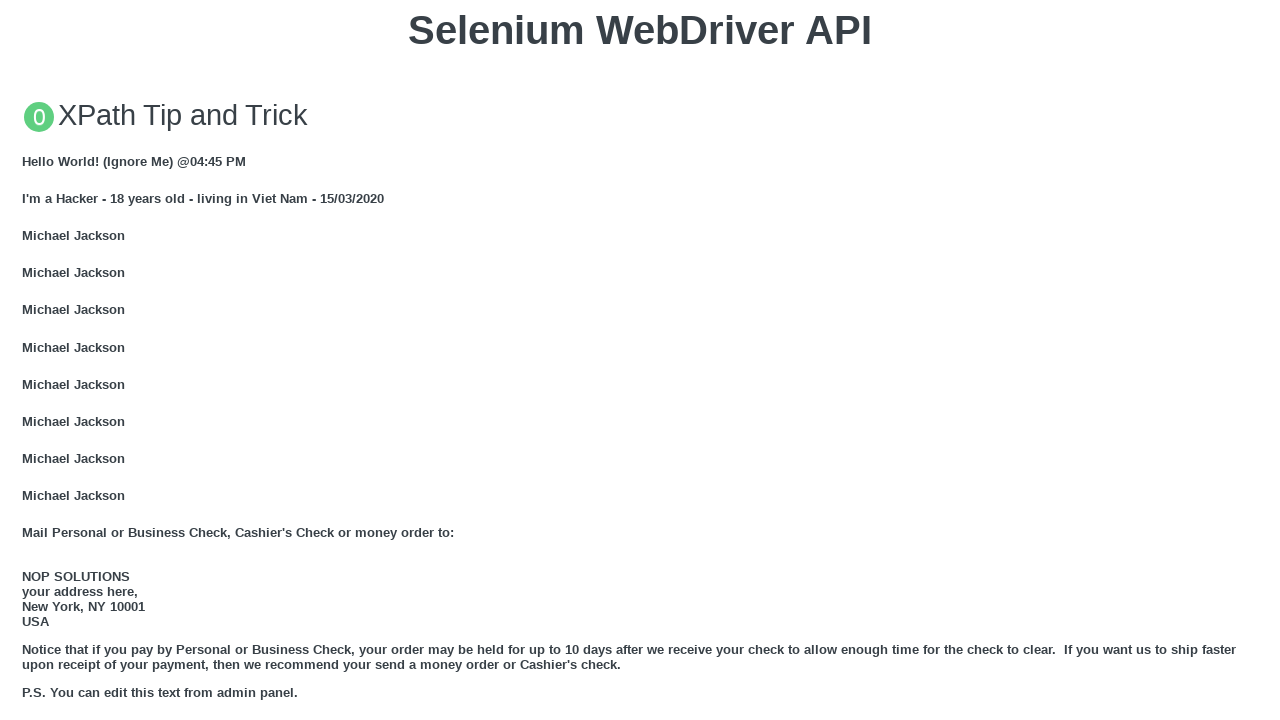

Set up dialog handler to accept prompt with text 'testinput123'
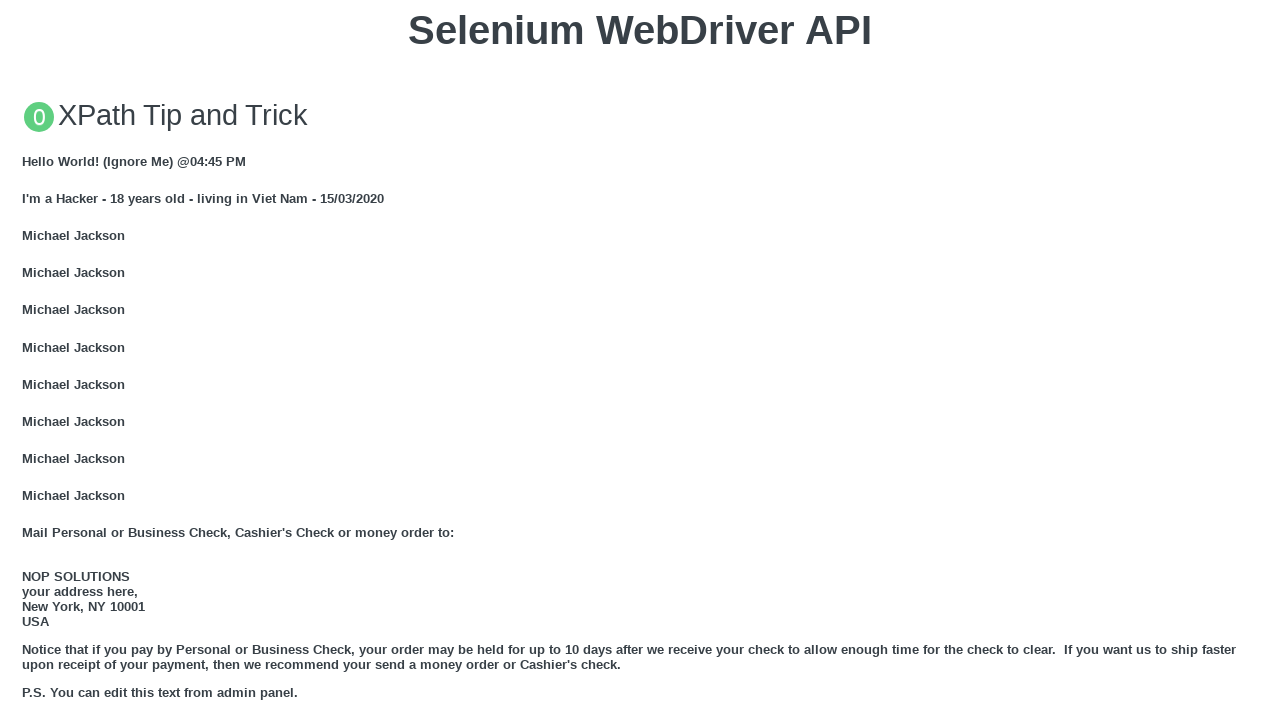

Clicked 'Click for JS Prompt' button to trigger JavaScript prompt dialog at (640, 360) on xpath=//button[text()='Click for JS Prompt']
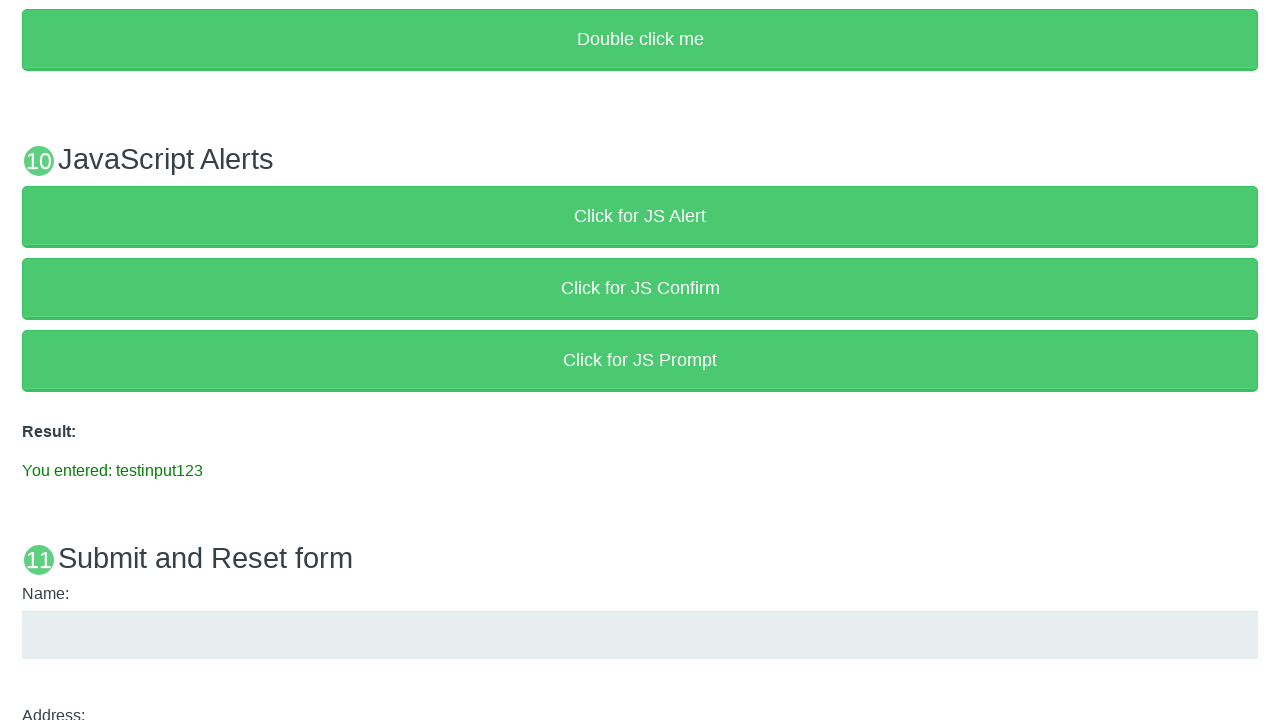

Result element with ID 'result' appeared on page
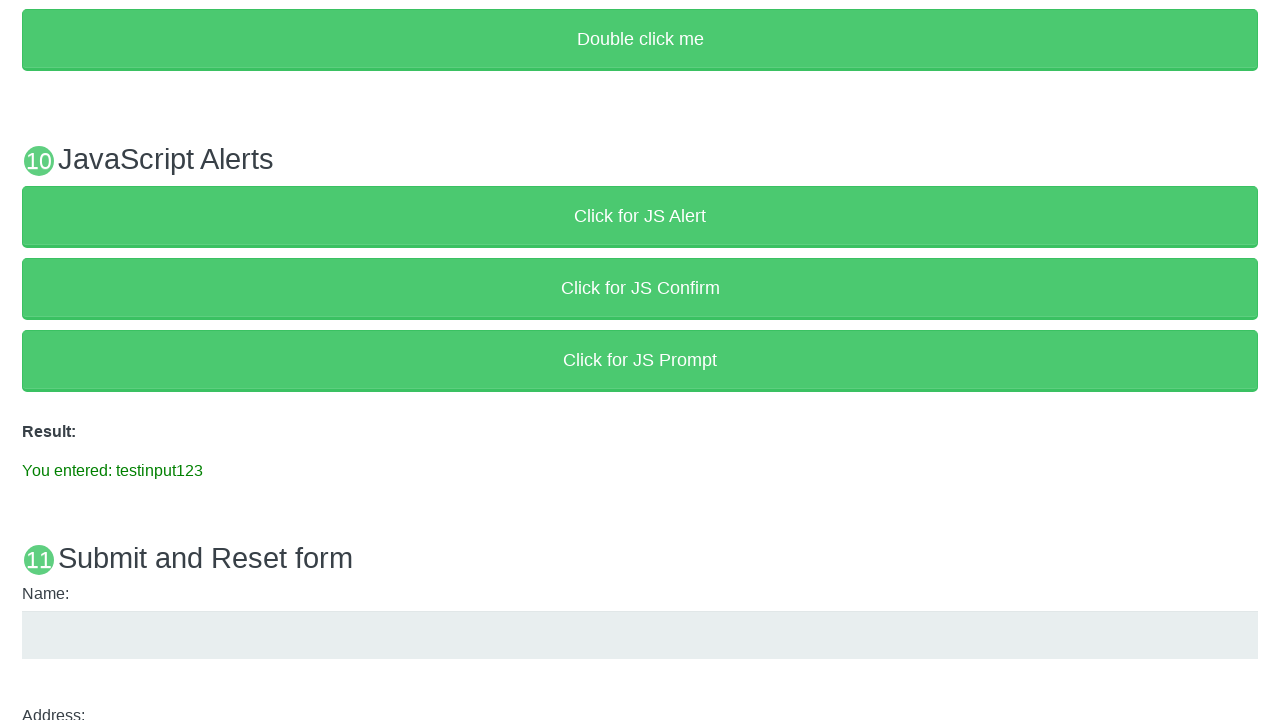

Verified that result text displays 'You entered: testinput123'
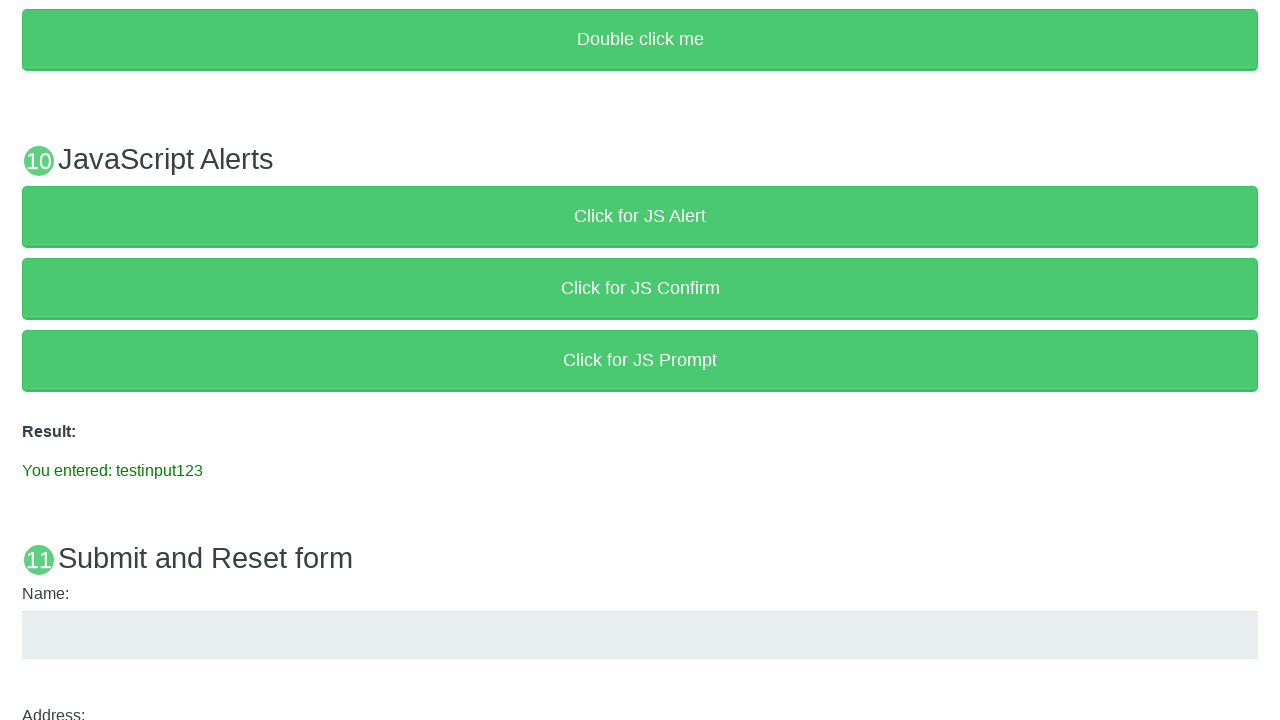

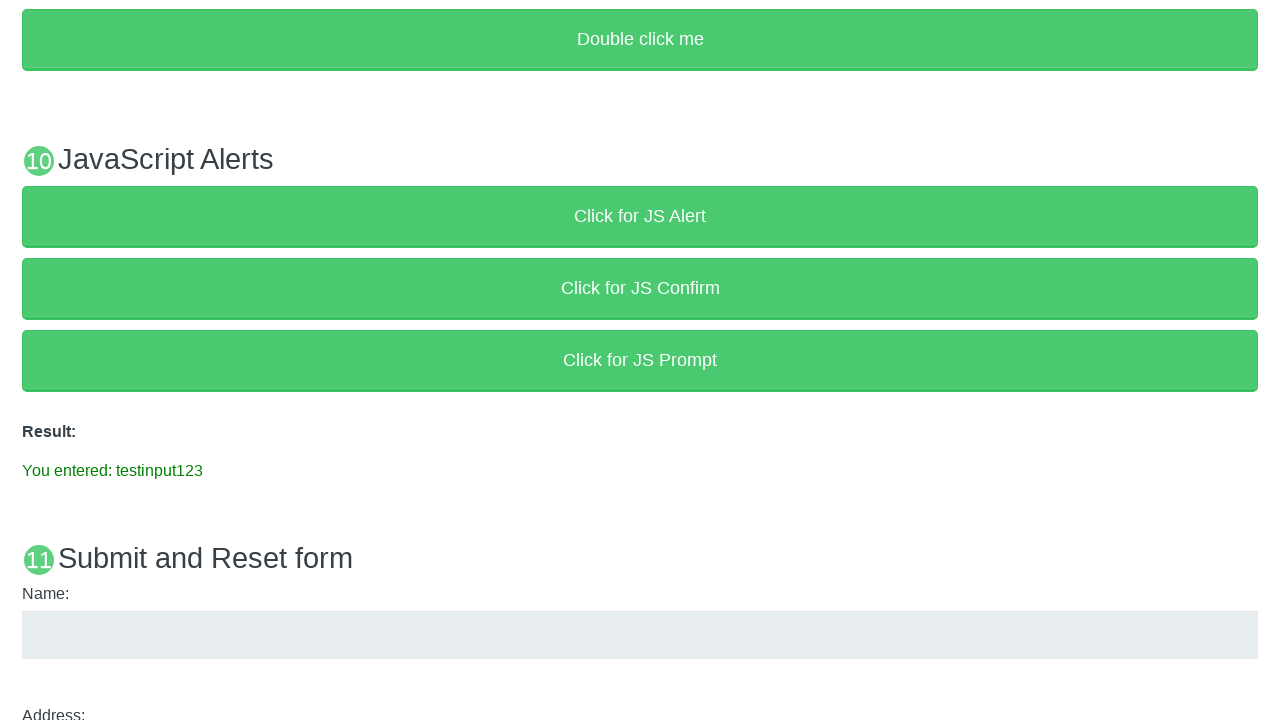